Tests opting out of A/B tests by adding an opt-out cookie on the homepage before navigating to the A/B test page.

Starting URL: http://the-internet.herokuapp.com

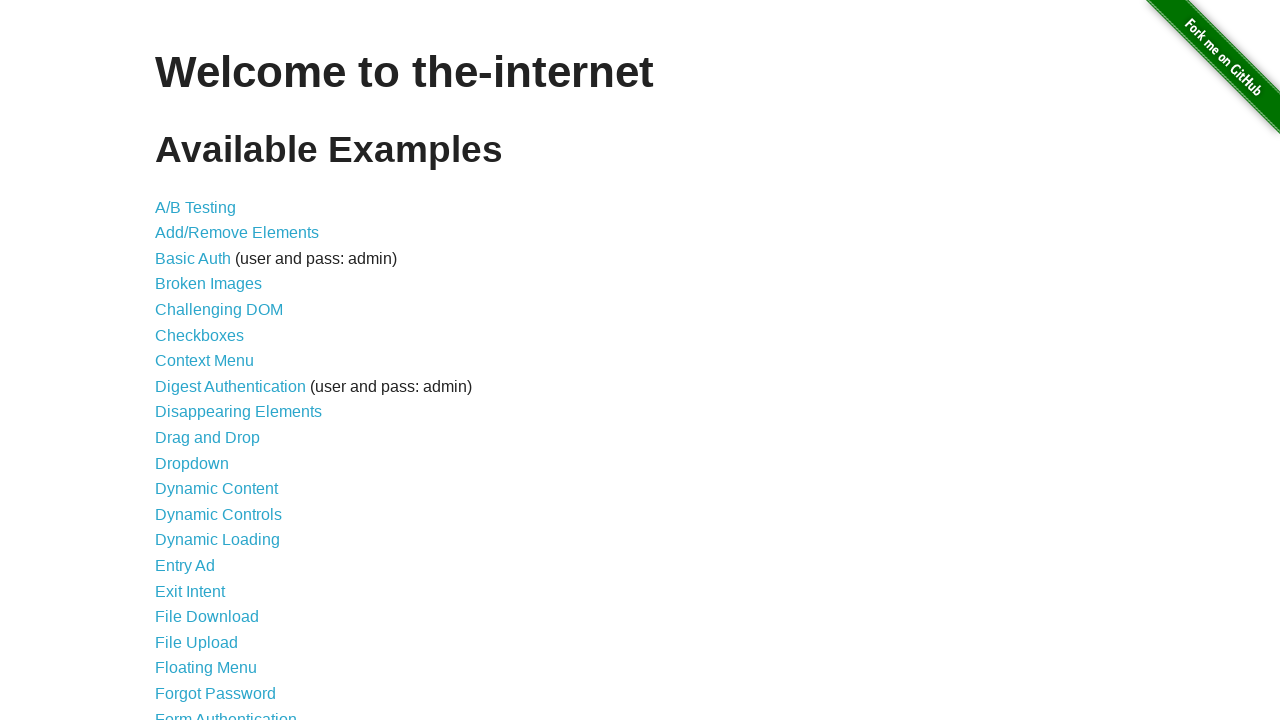

Added optimizelyOptOut cookie to opt out of A/B tests
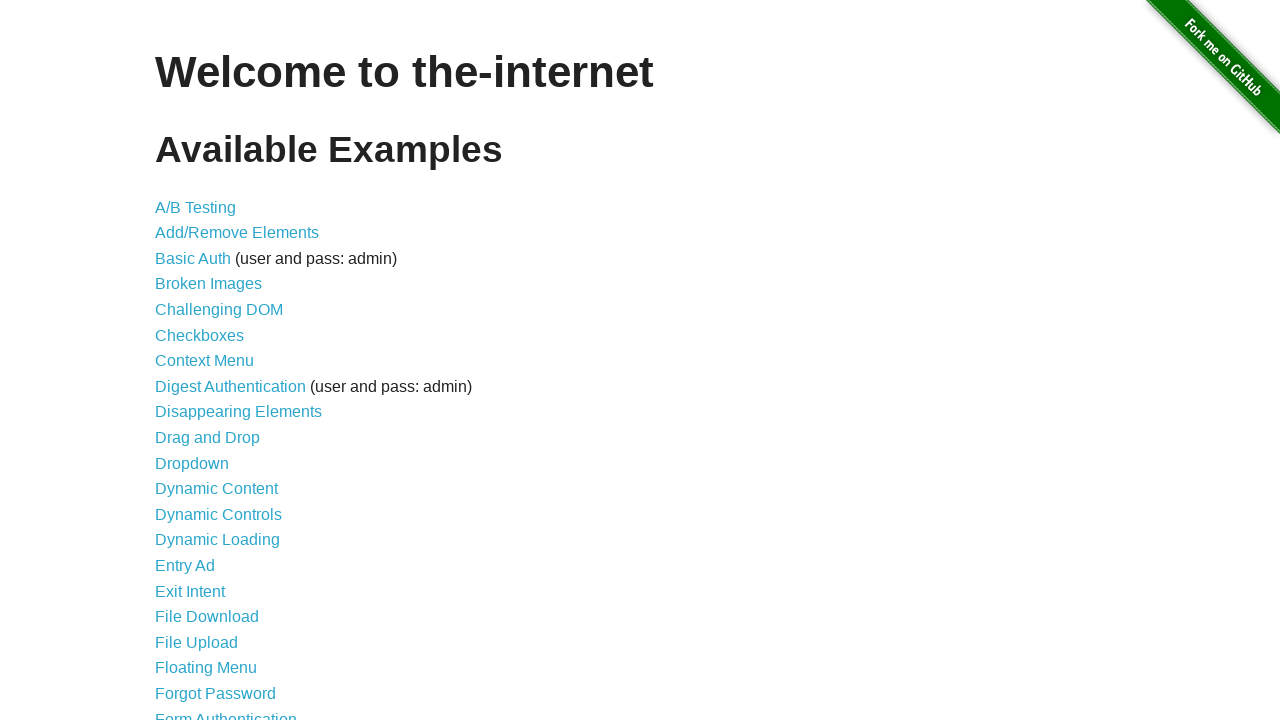

Navigated to A/B test page
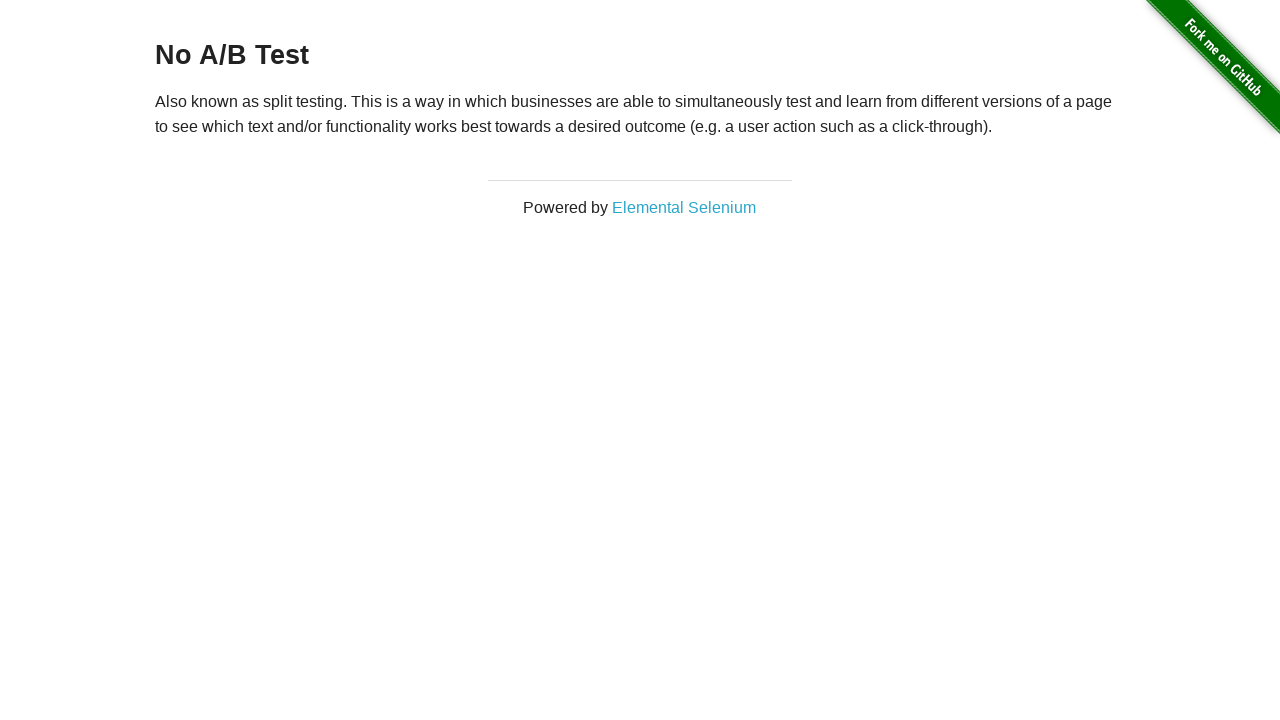

Retrieved heading text from A/B test page
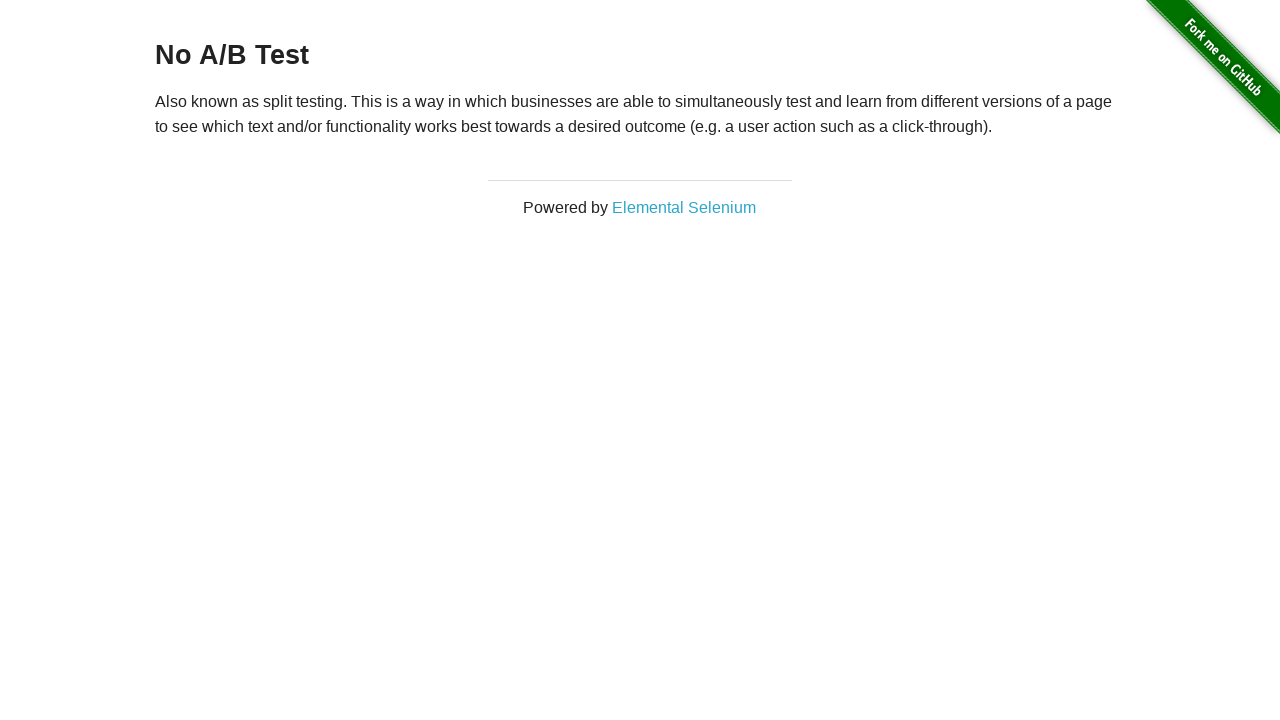

Verified heading text is 'No A/B Test', confirming successful opt-out
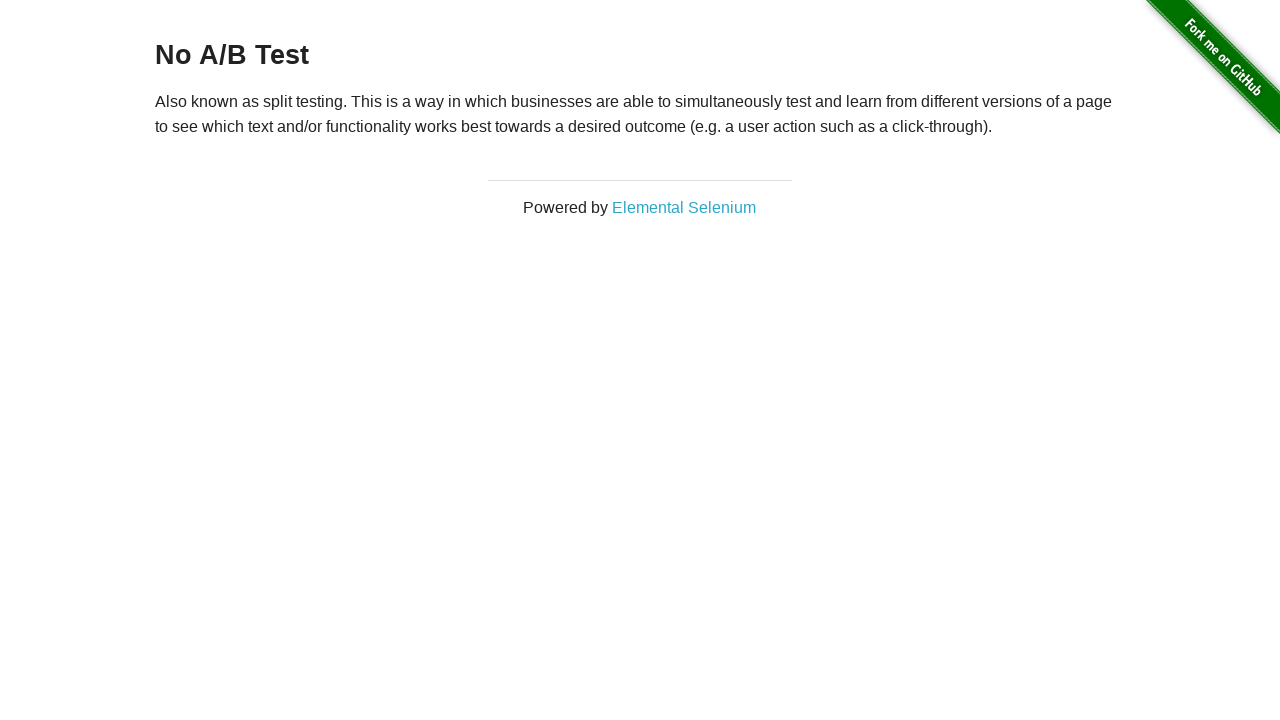

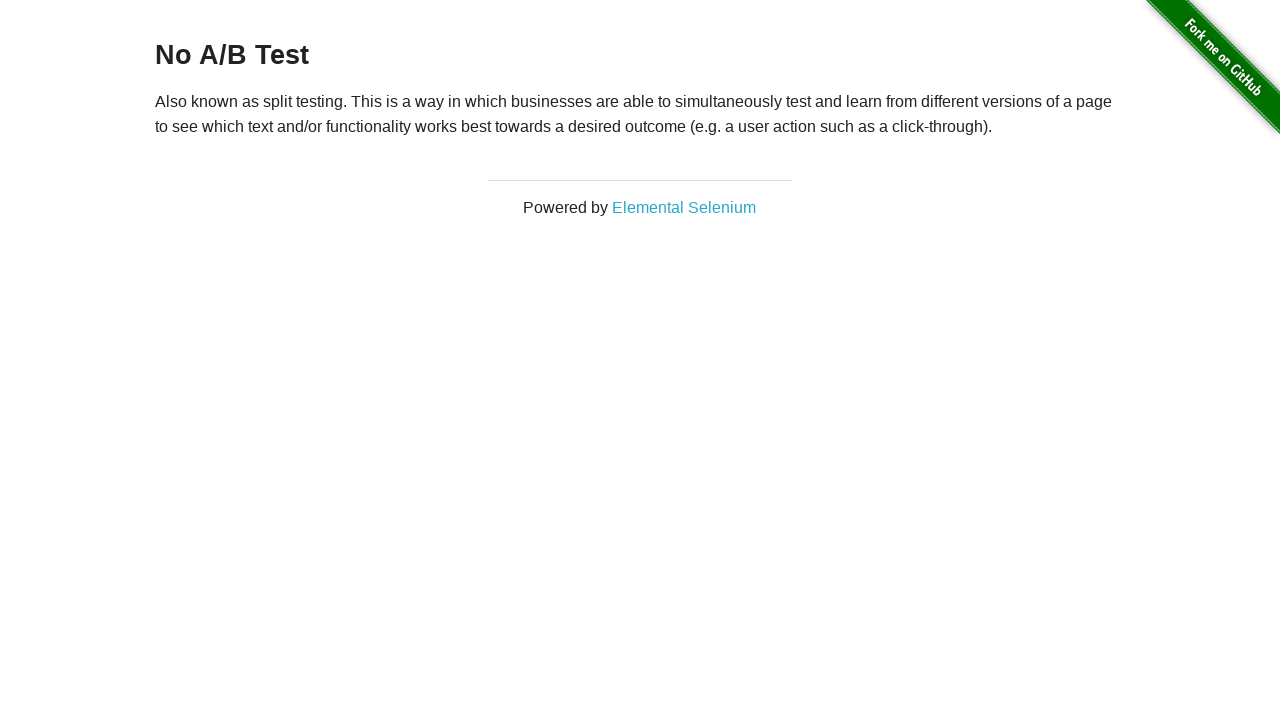